Navigates to an e-commerce site, goes to the products section, and clicks on the first product

Starting URL: https://www.automationexercise.com

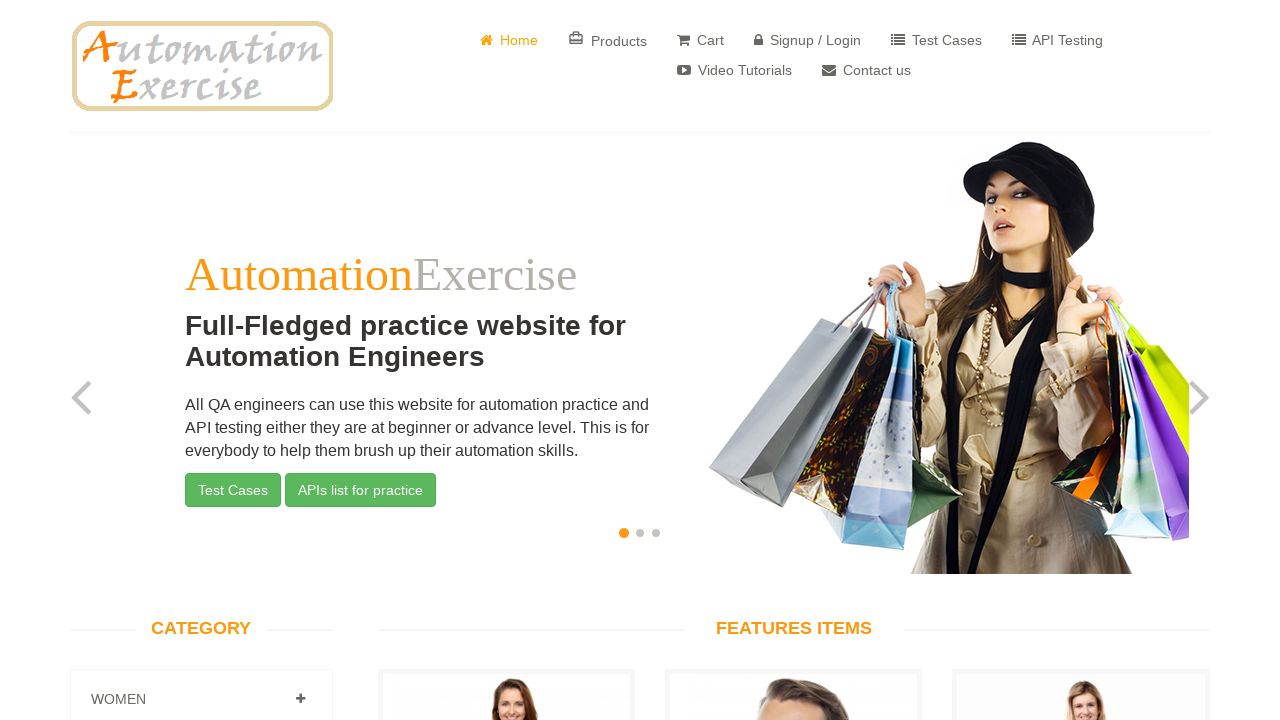

Clicked on Products link at (608, 40) on a[href='/products']
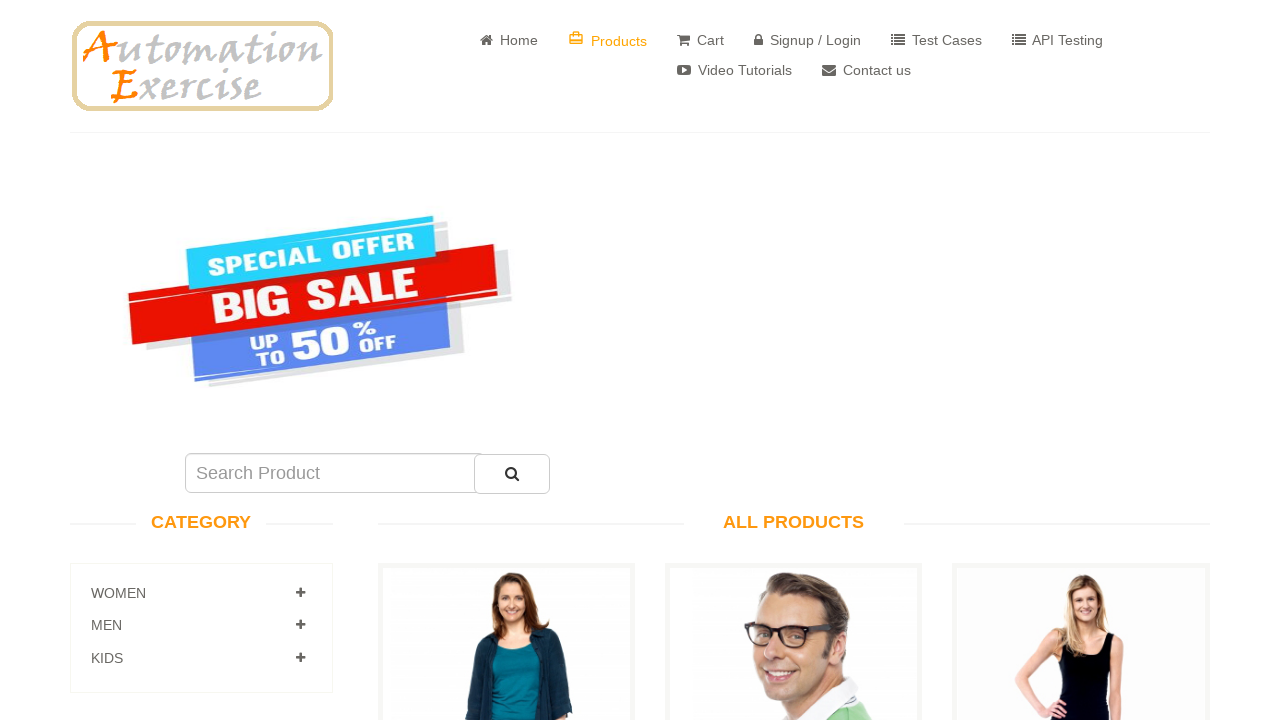

Scrolled down to view products
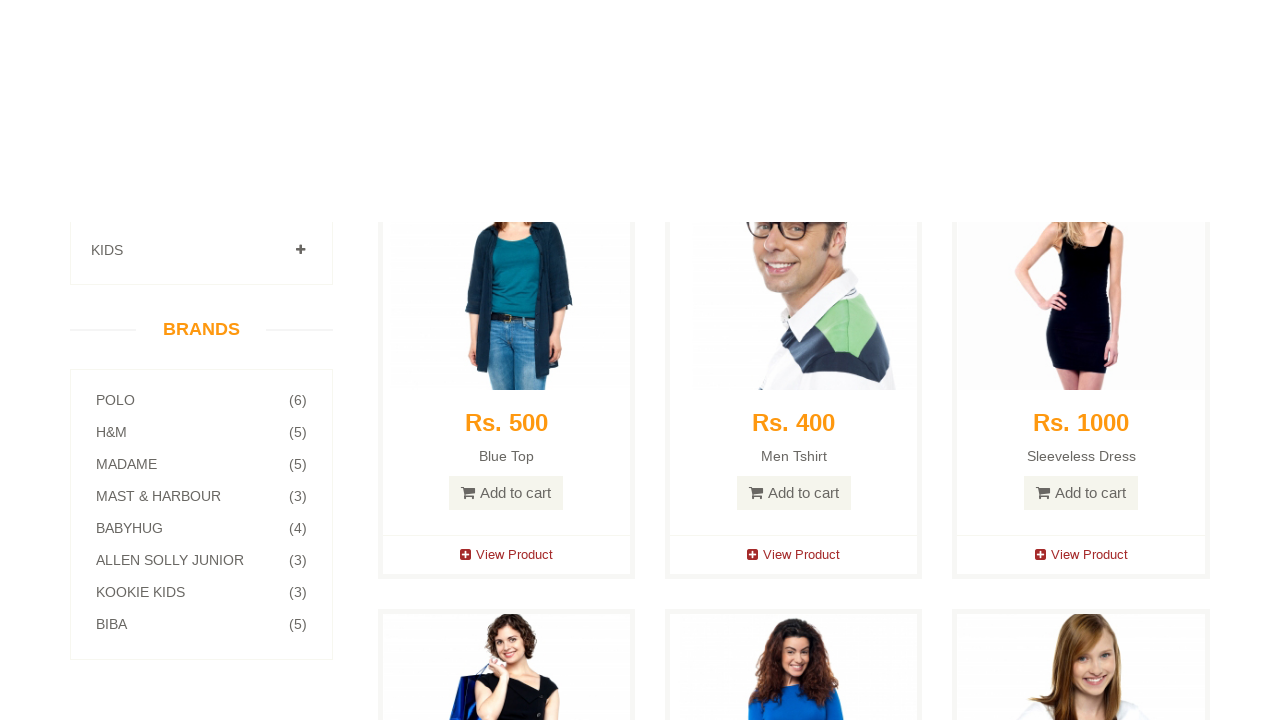

Clicked on the first product at (506, 271) on a[data-product-id='1']
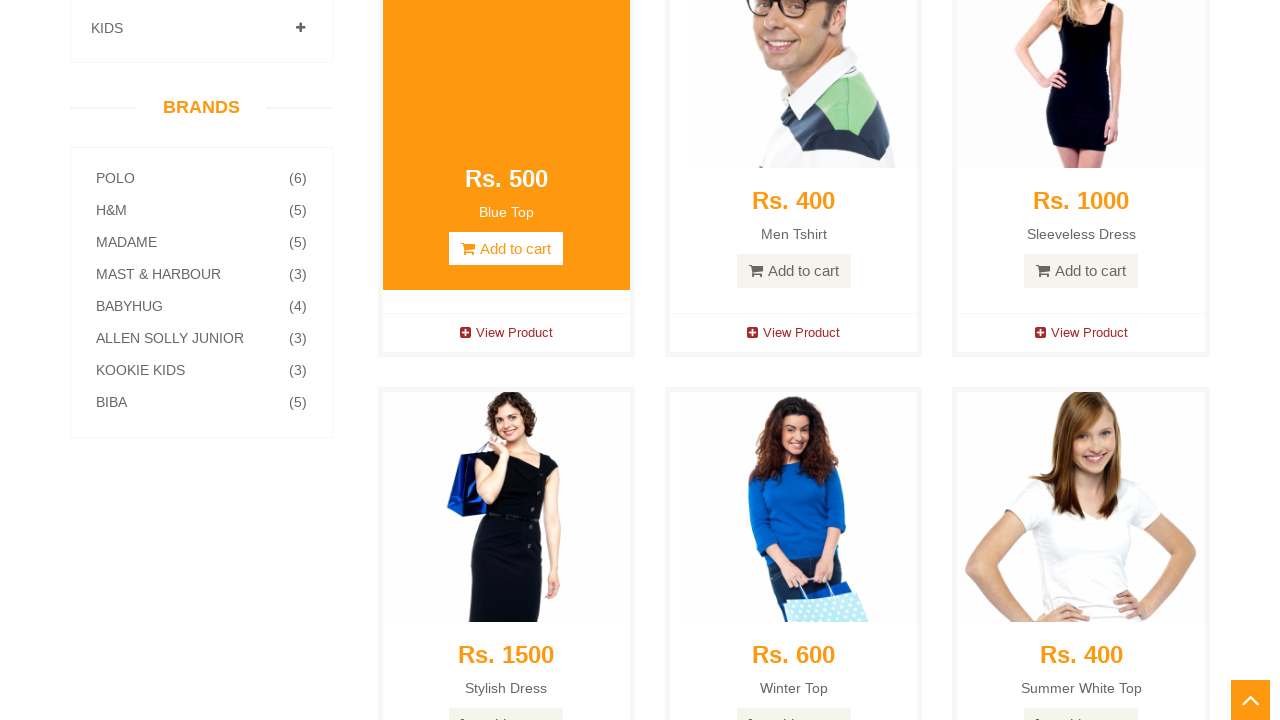

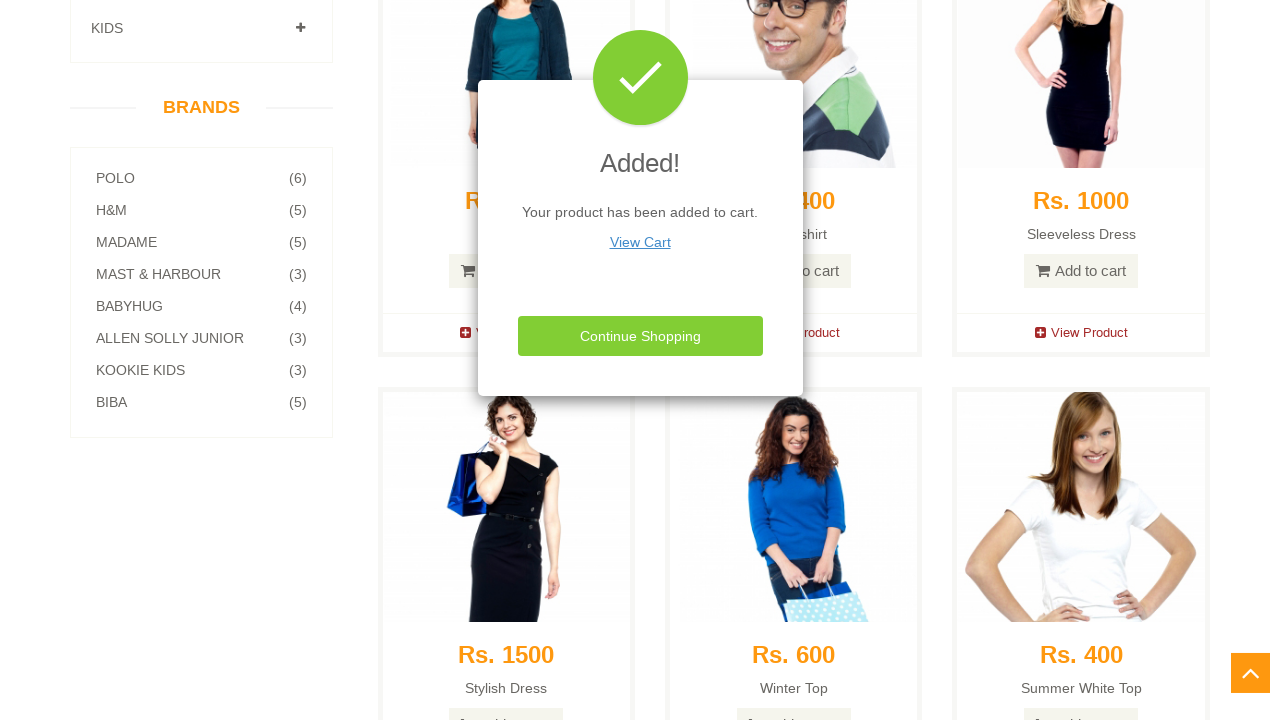